Tests basic browser navigation by navigating to Ryanair staging site and using forward/back browser controls

Starting URL: https://sit-aem.ryanair.com/gb/en

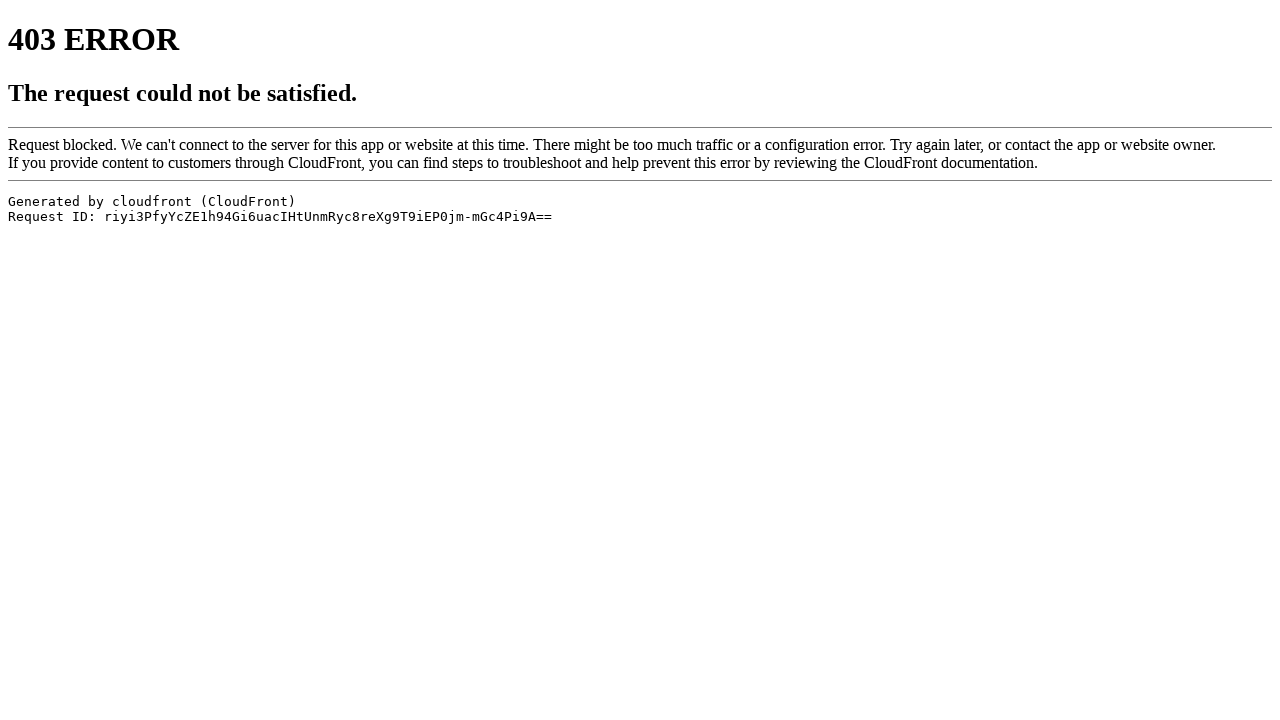

Attempted to navigate forward (no effect as forward history is empty)
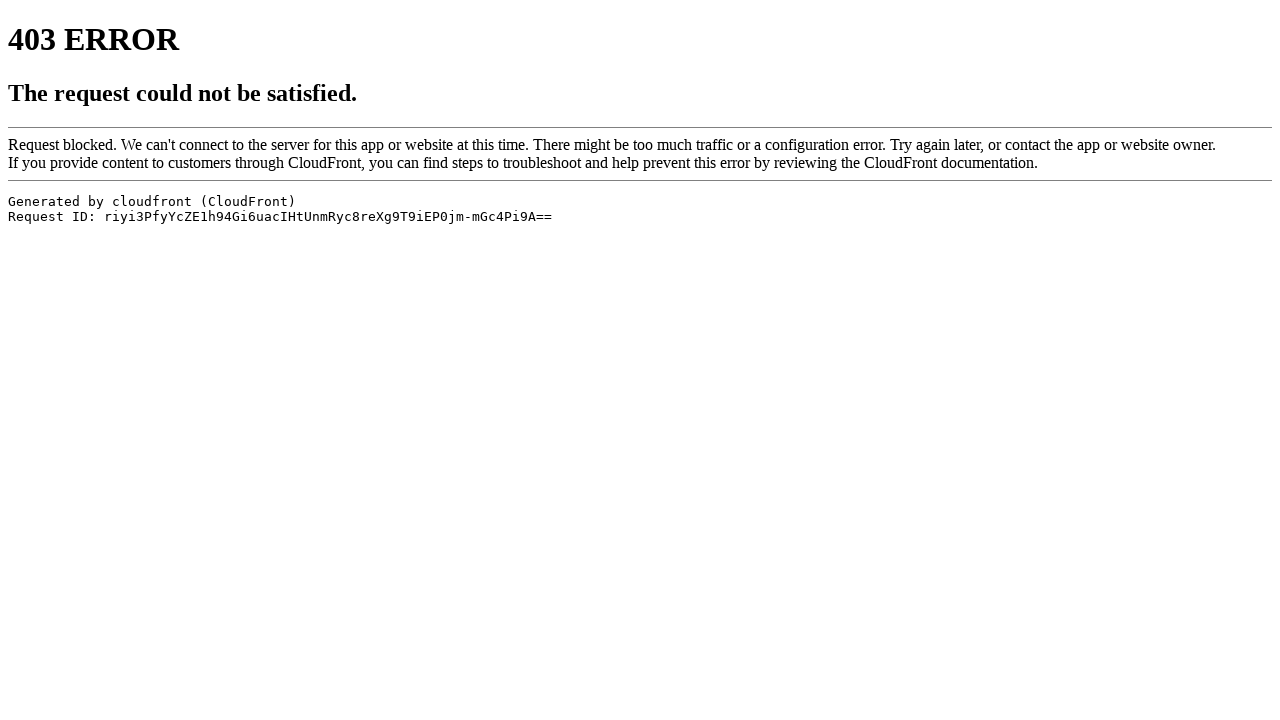

Navigated back to previous page using browser back button
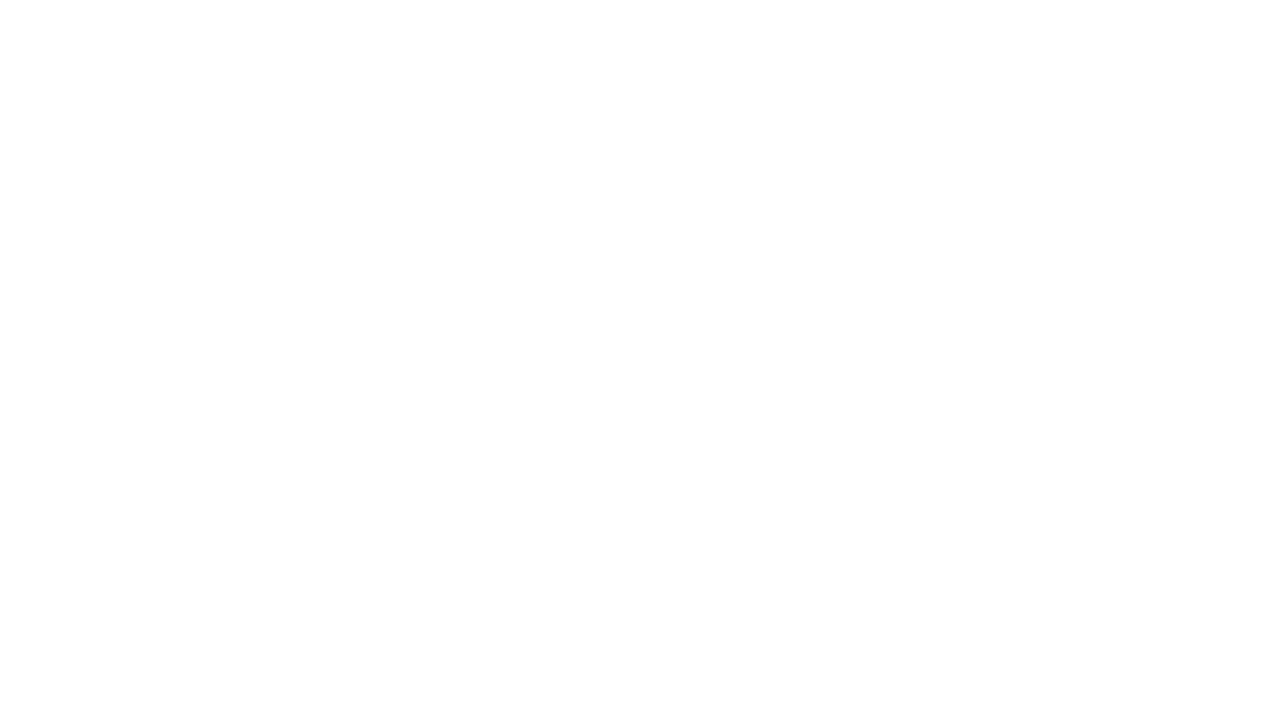

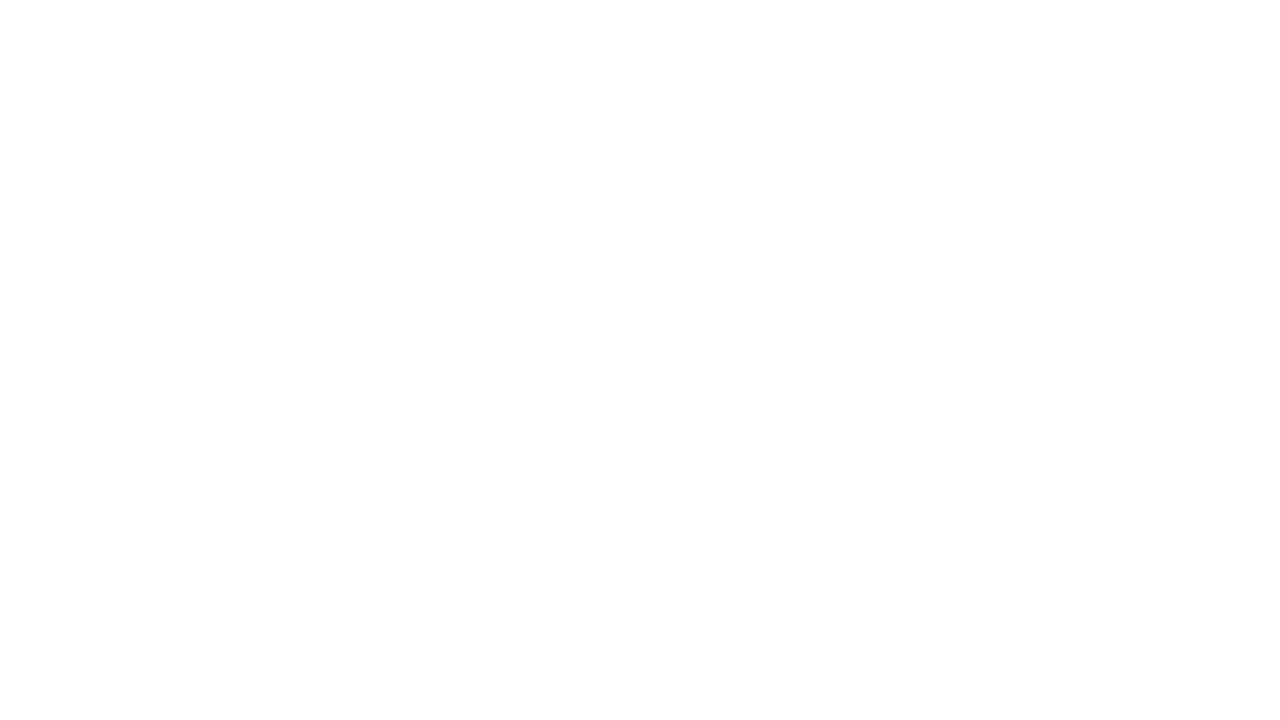